Tests the About Us modal functionality by opening it, validating the title, checking video display, and closing the modal

Starting URL: https://www.demoblaze.com/index.html

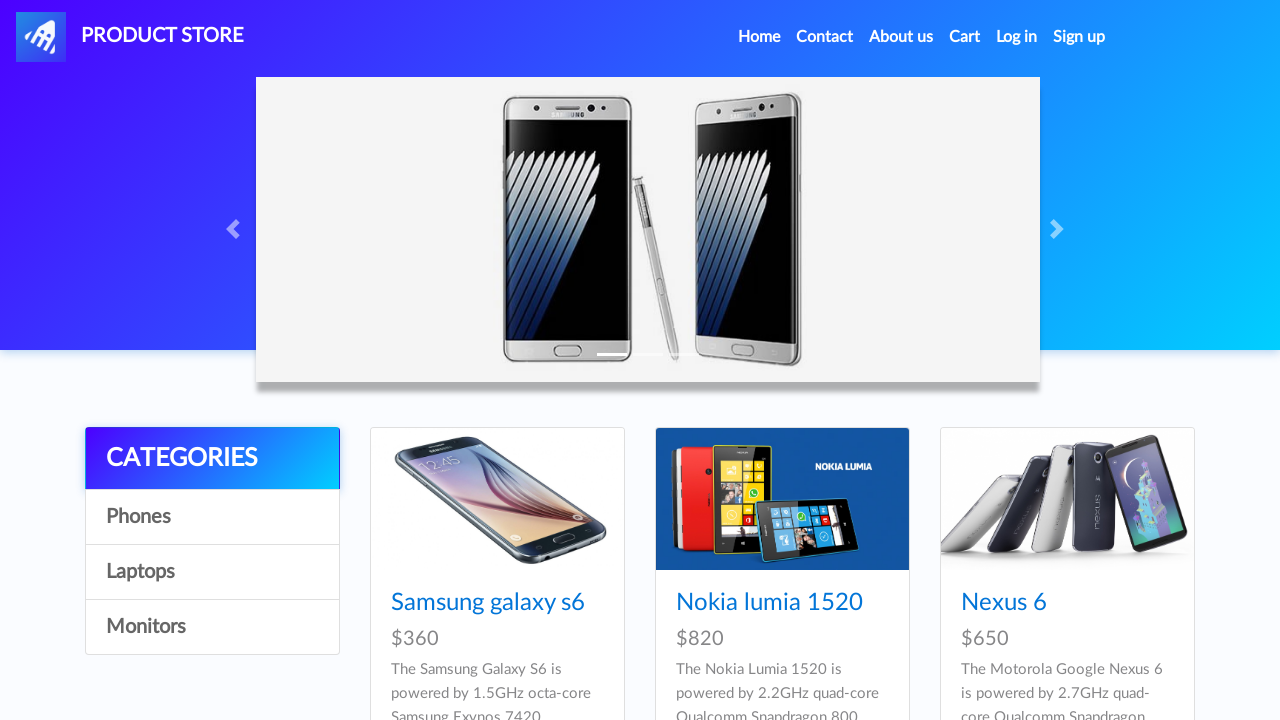

Clicked on 'About us' menu item at (901, 37) on xpath=//a[contains(text(), 'About us')]
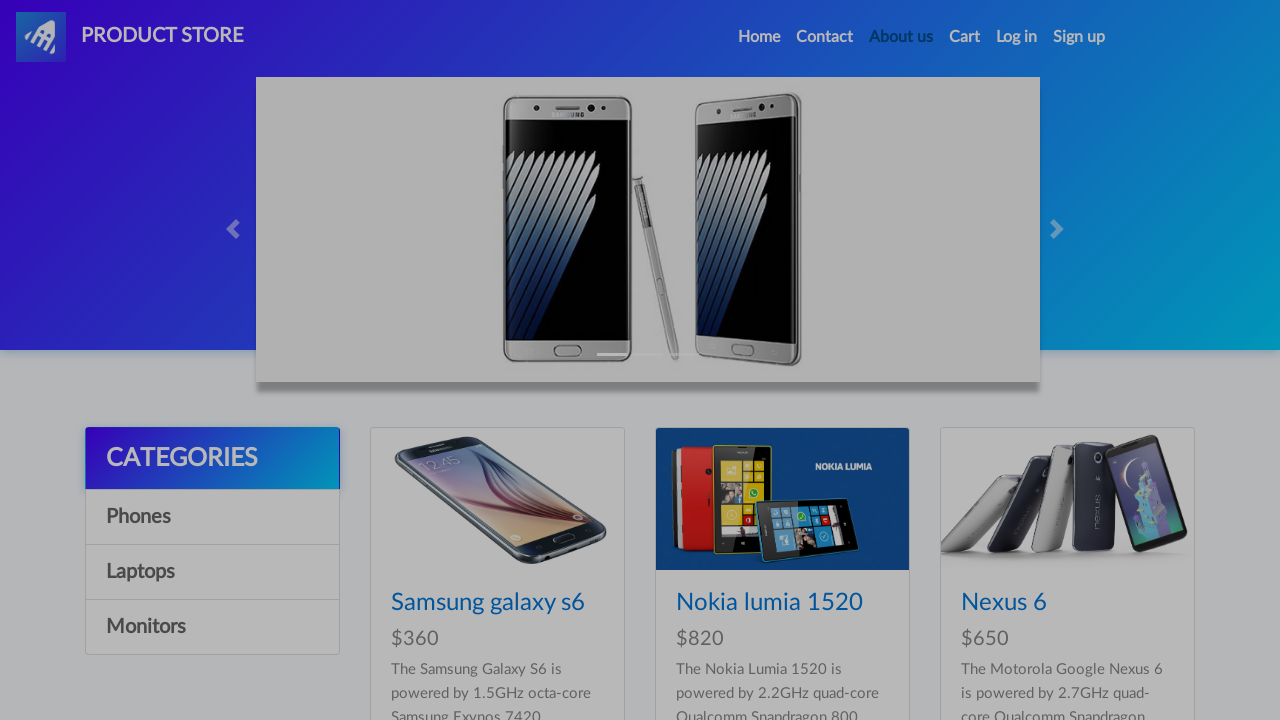

About Us modal title element became visible
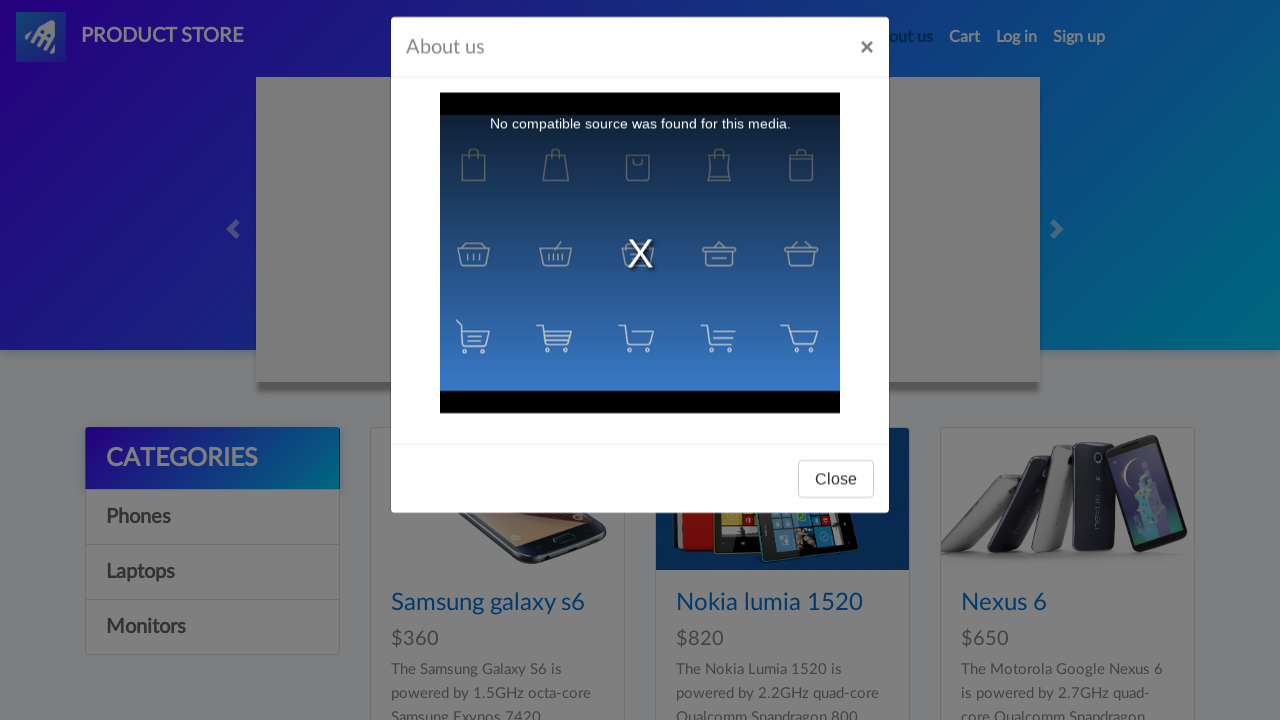

Verified About Us modal title is visible
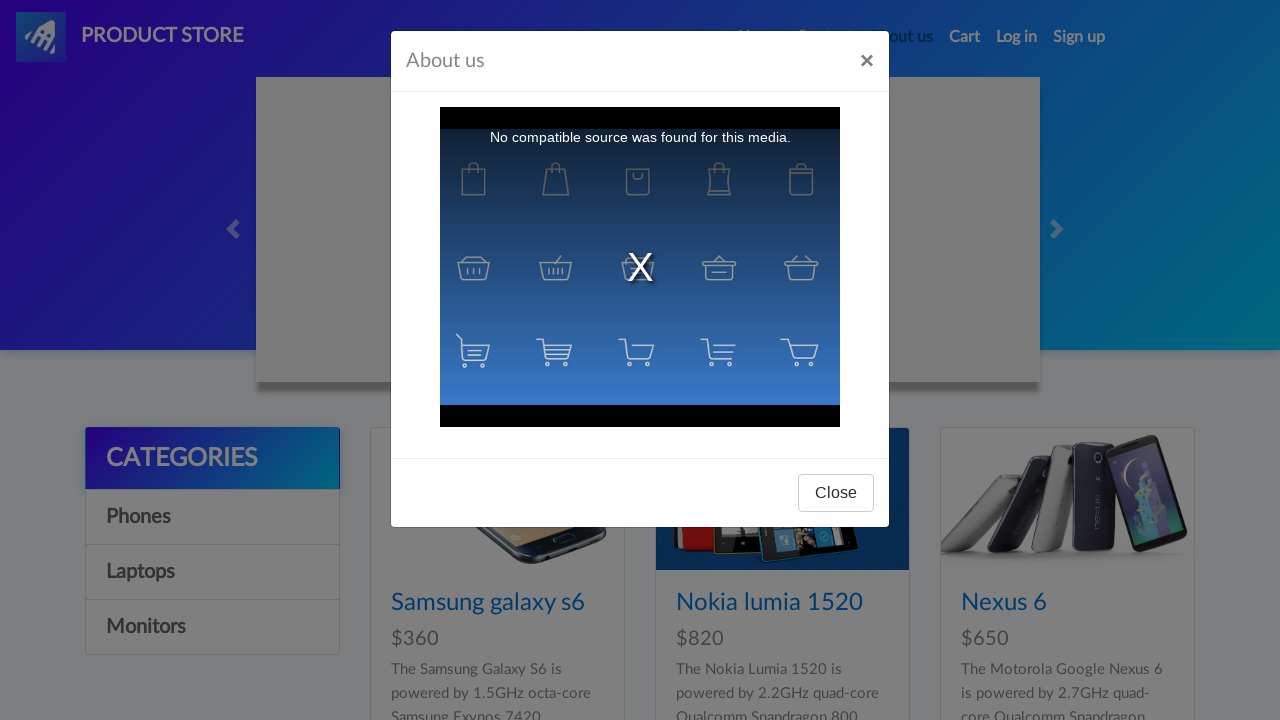

Verified modal title text content is 'About us'
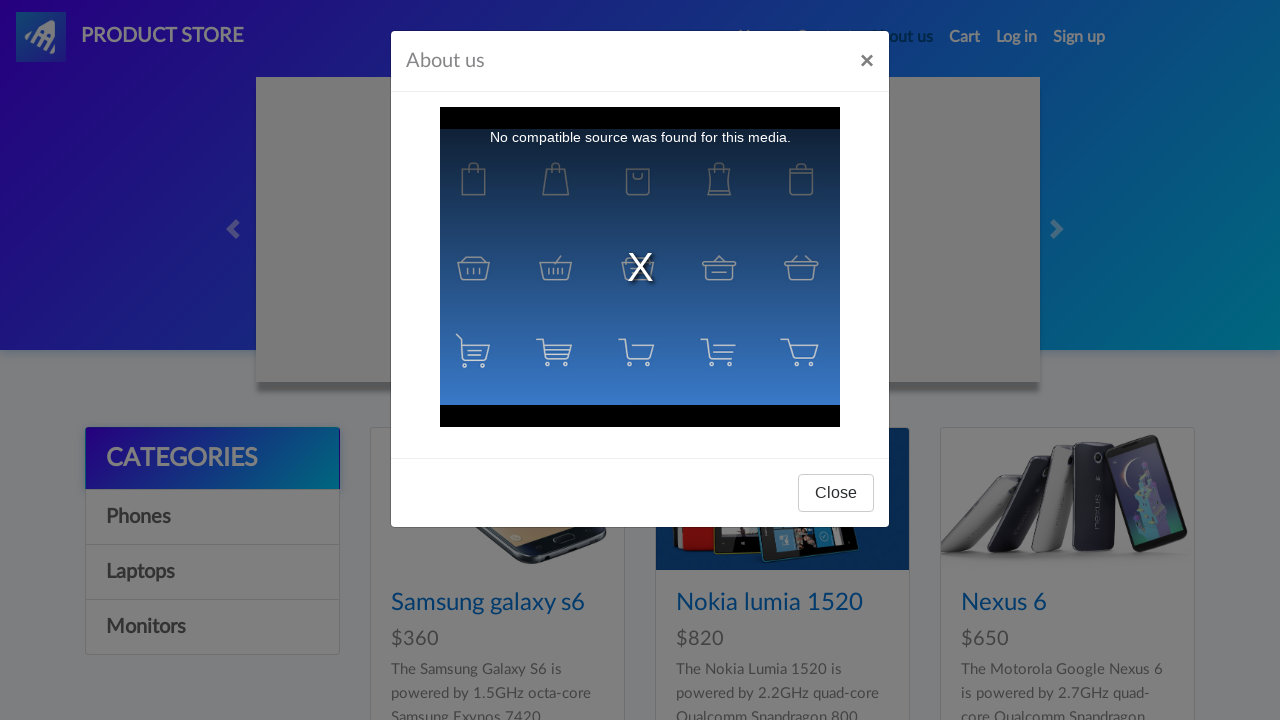

Video element became visible
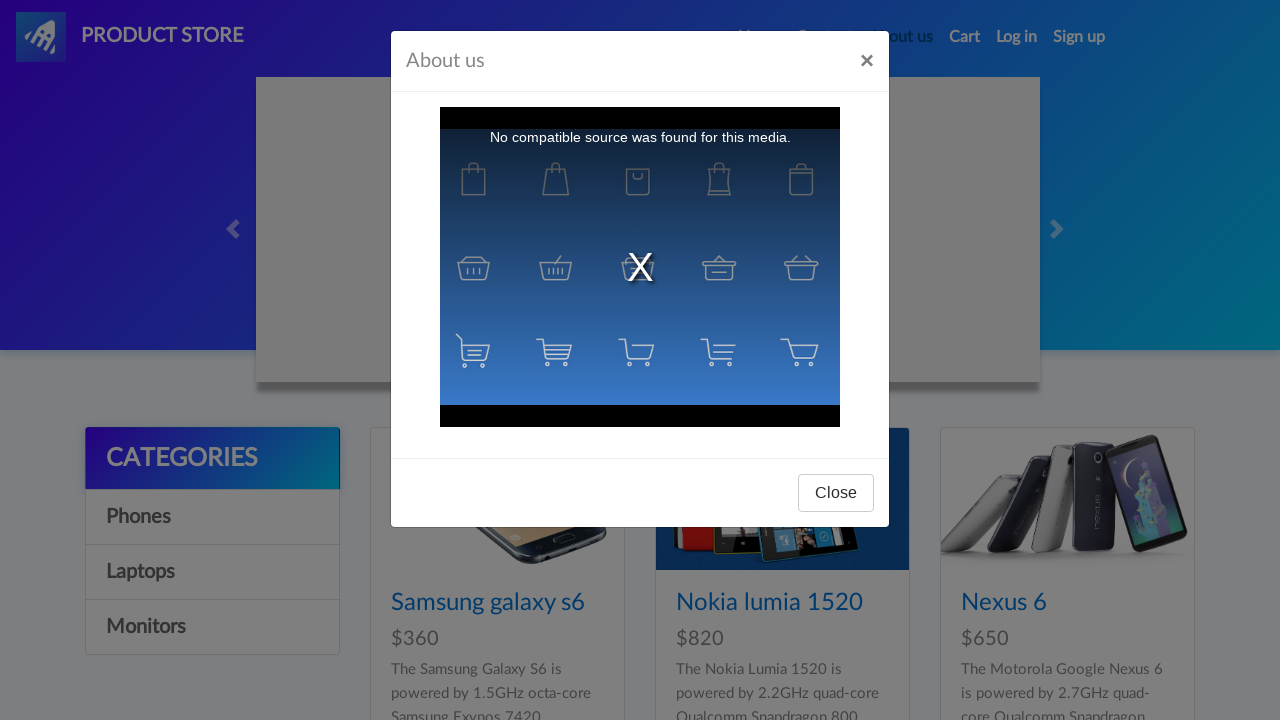

Verified video element is visible
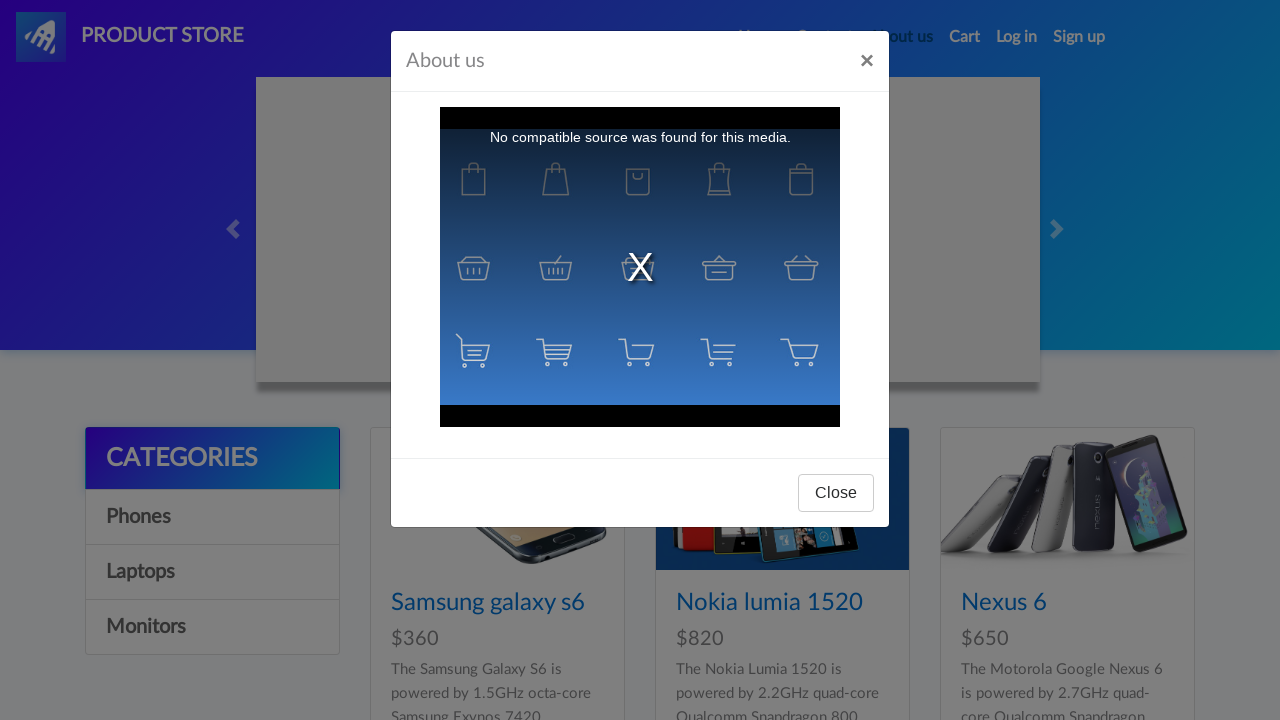

Clicked close button to close About Us modal at (836, 493) on //*[@id="videoModal"]/div/div/div[3]/button
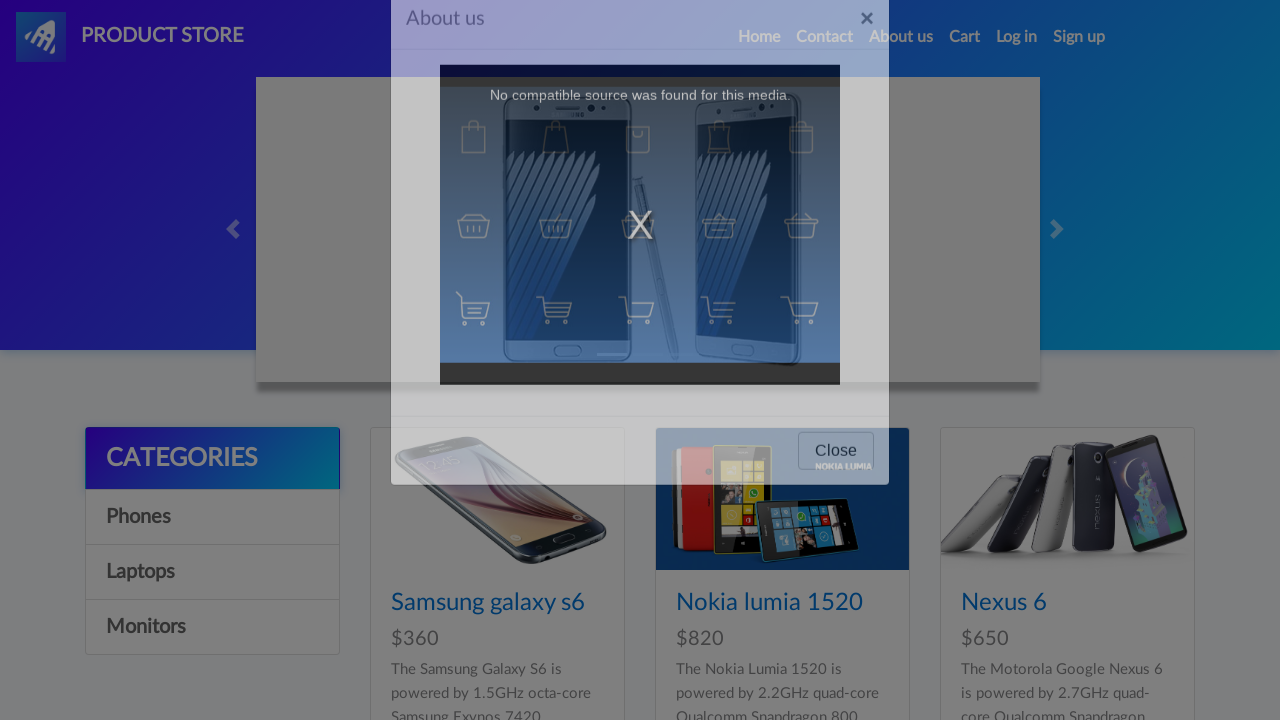

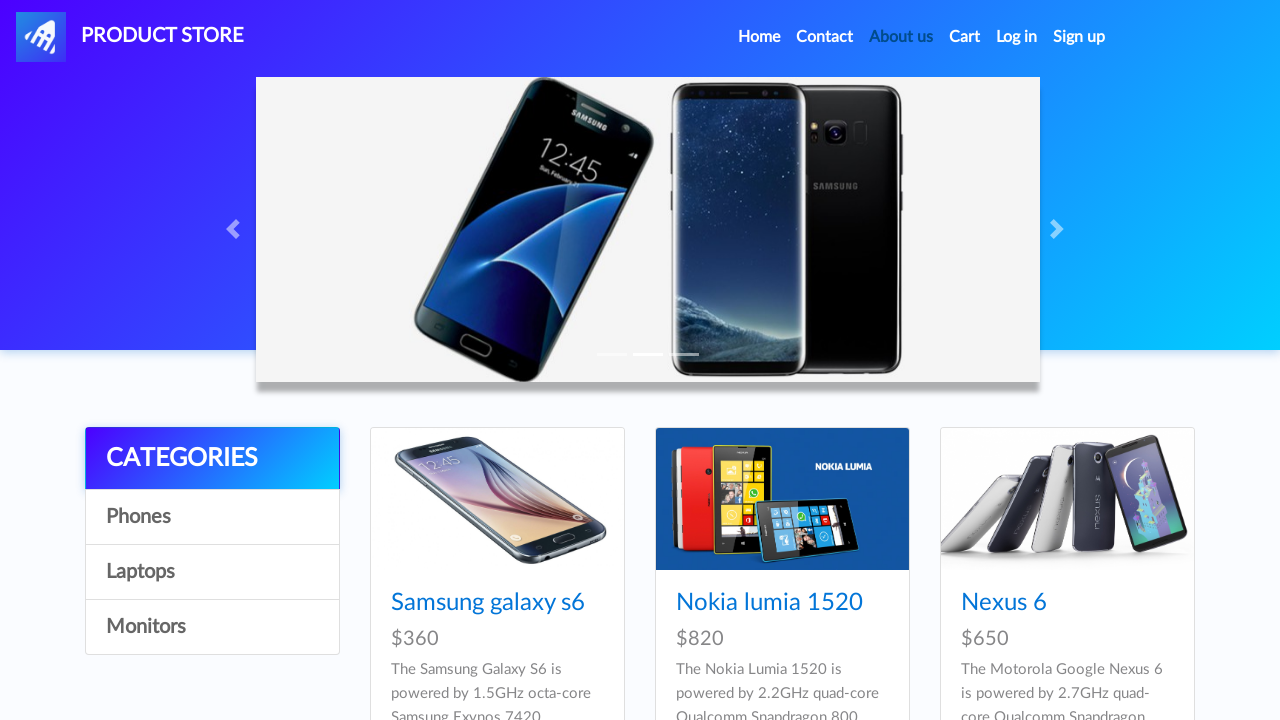